Tests that edits are saved when the edit field loses focus (blur event)

Starting URL: https://demo.playwright.dev/todomvc

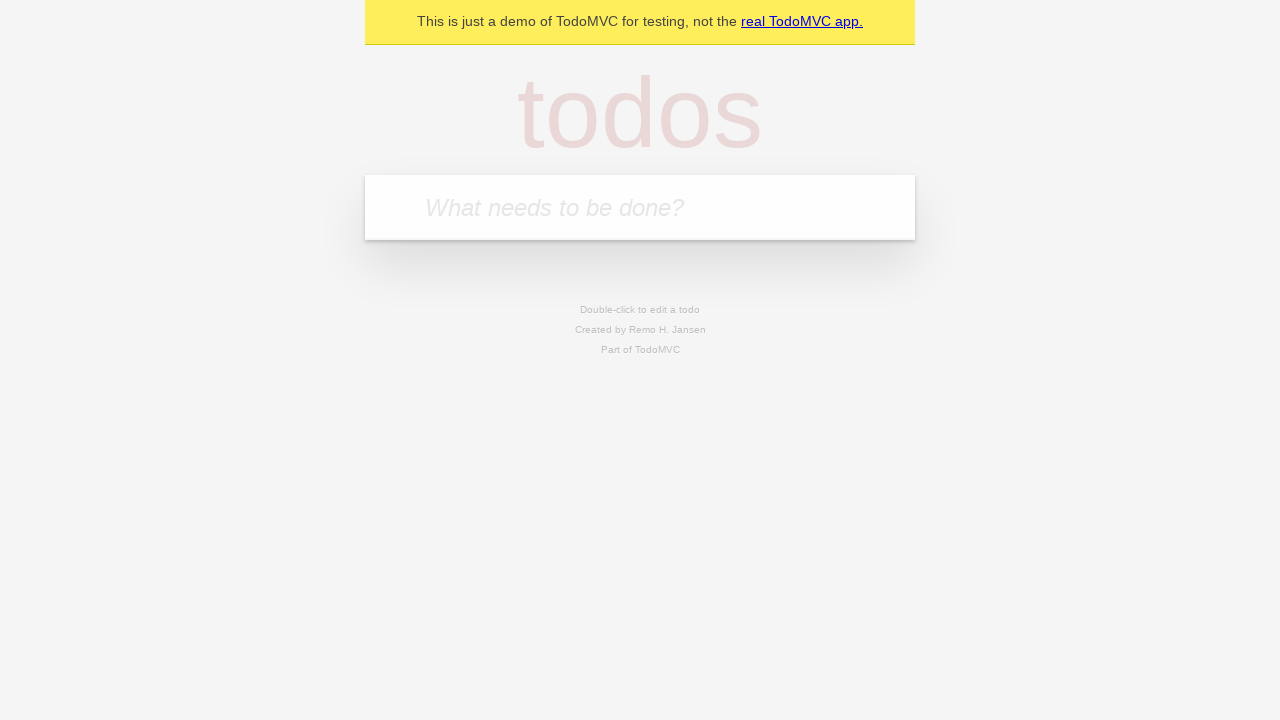

Filled first todo input with 'buy some cheese' on internal:attr=[placeholder="What needs to be done?"i]
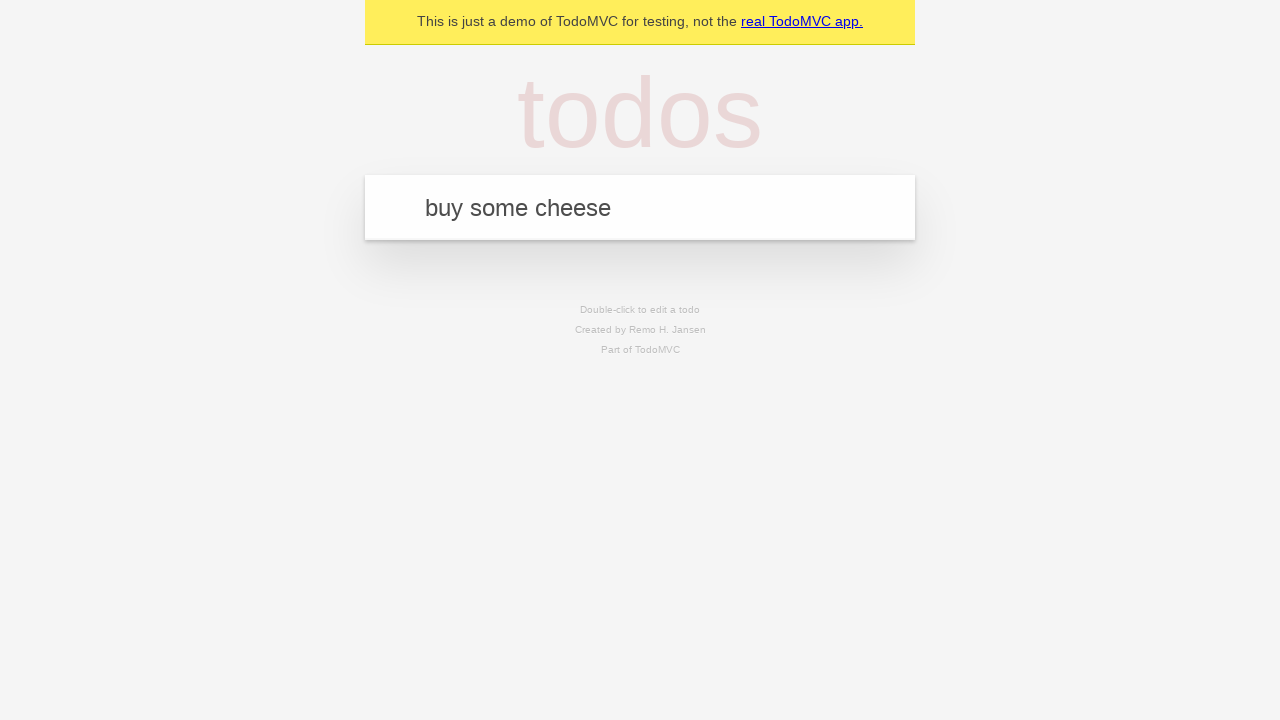

Pressed Enter to create first todo on internal:attr=[placeholder="What needs to be done?"i]
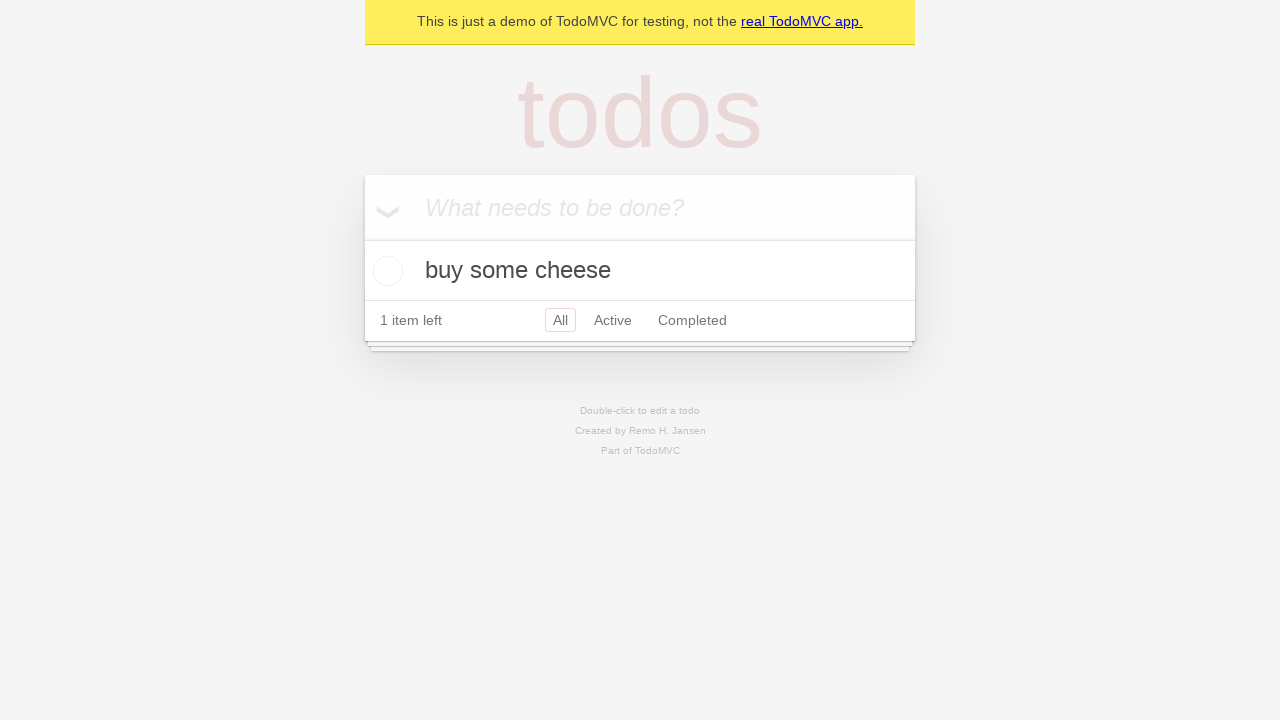

Filled second todo input with 'feed the cat' on internal:attr=[placeholder="What needs to be done?"i]
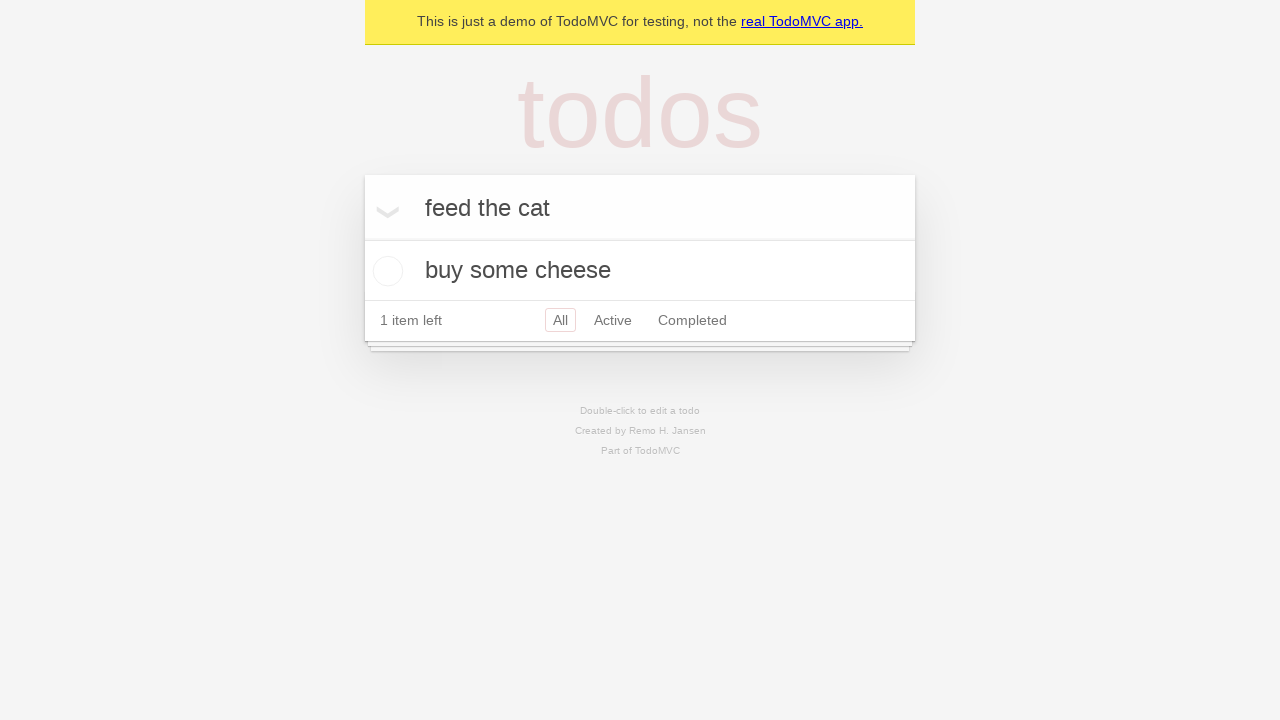

Pressed Enter to create second todo on internal:attr=[placeholder="What needs to be done?"i]
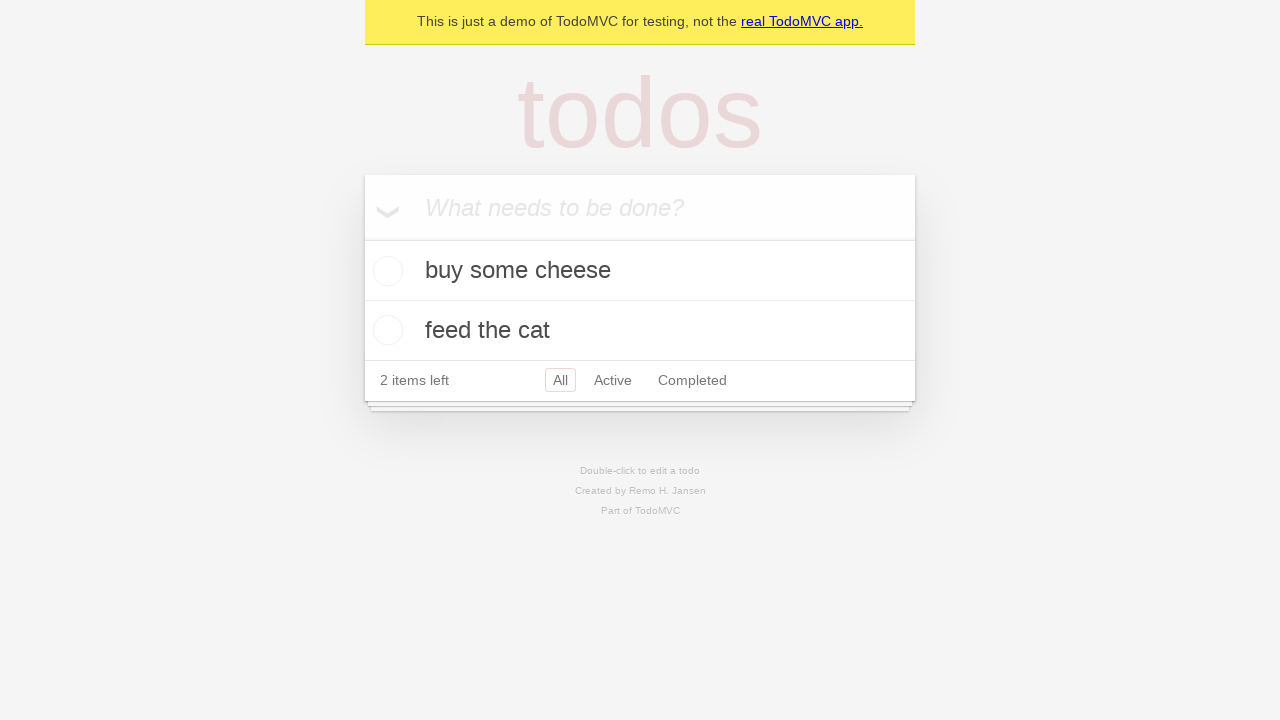

Filled third todo input with 'book a doctors appointment' on internal:attr=[placeholder="What needs to be done?"i]
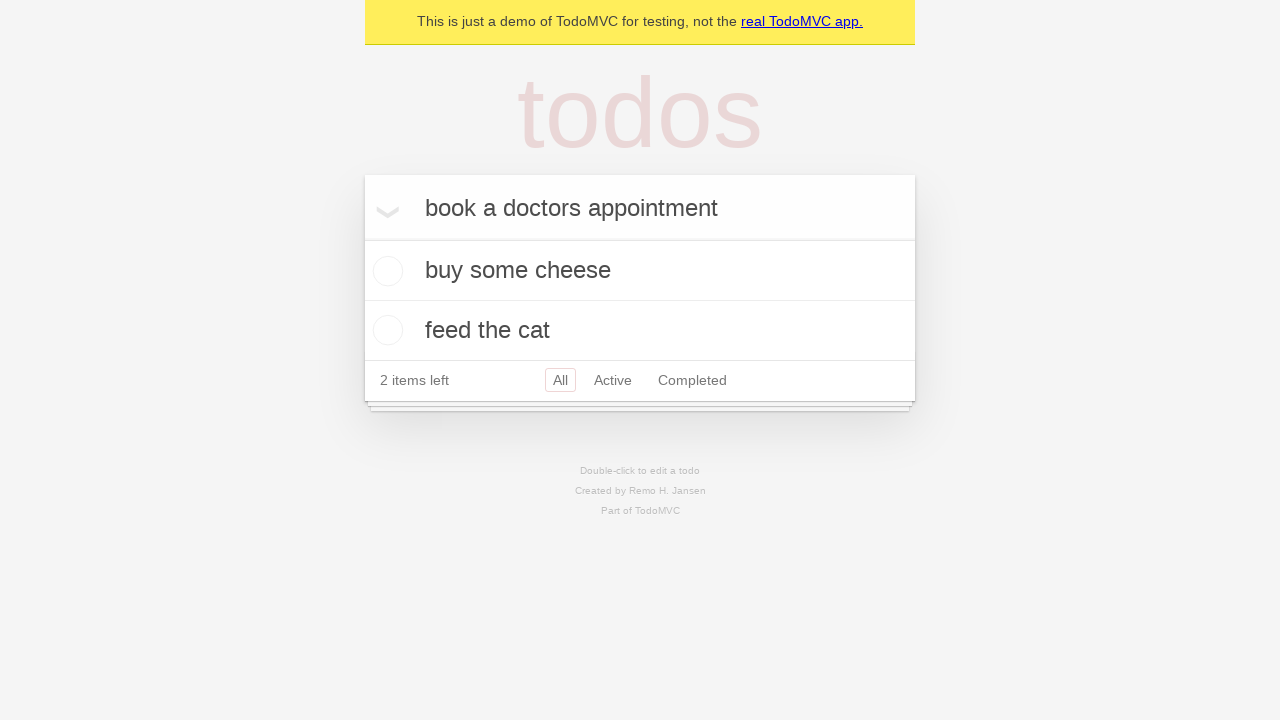

Pressed Enter to create third todo on internal:attr=[placeholder="What needs to be done?"i]
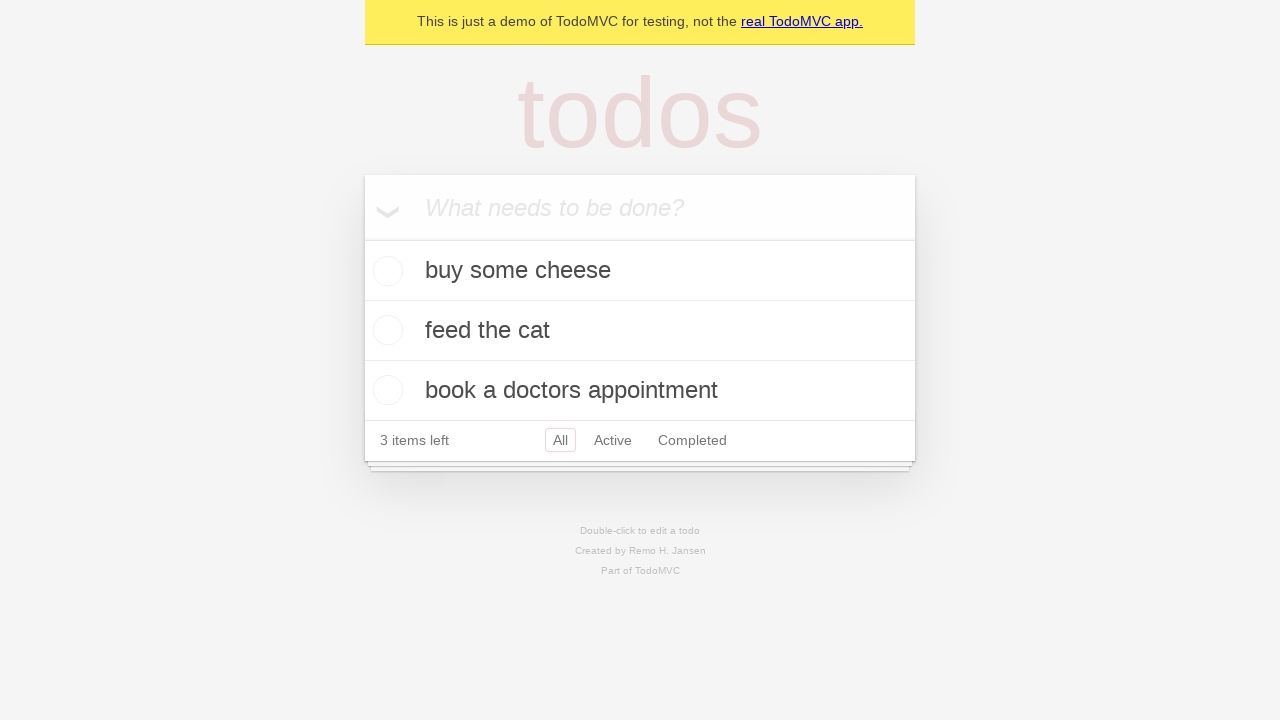

Double-clicked second todo item to enter edit mode at (640, 331) on internal:testid=[data-testid="todo-item"s] >> nth=1
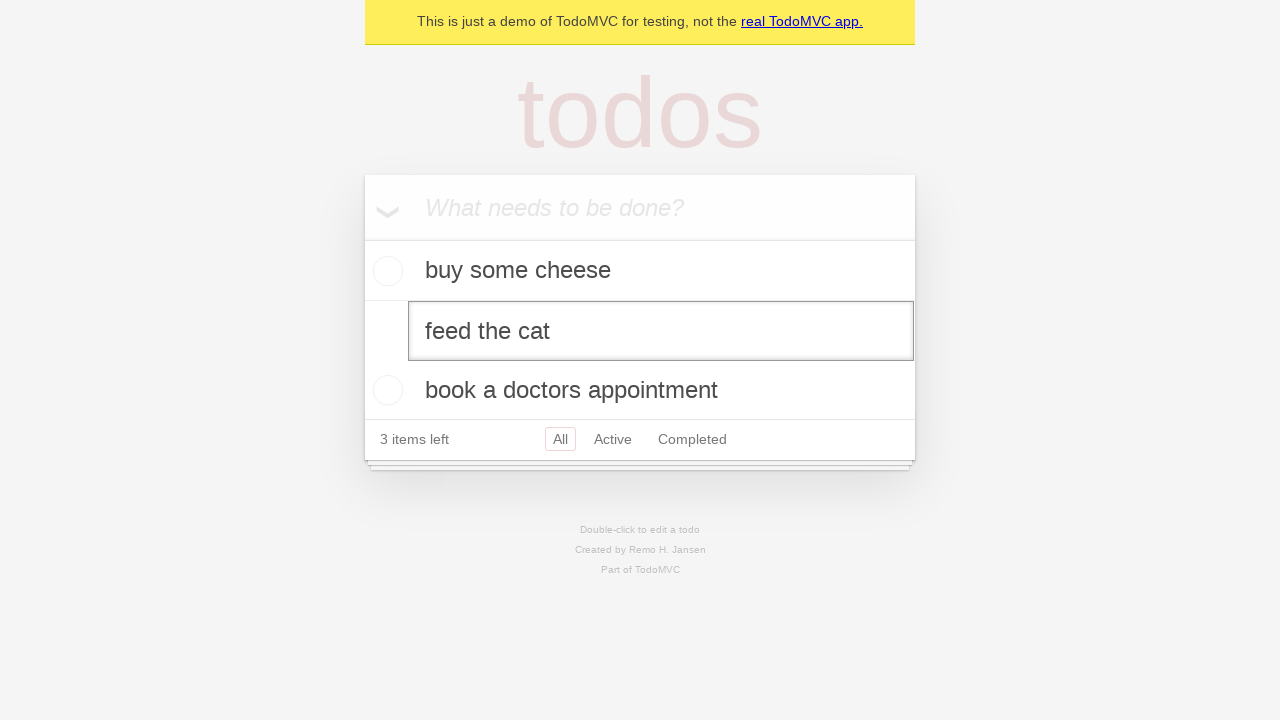

Changed second todo text to 'buy some sausages' on internal:testid=[data-testid="todo-item"s] >> nth=1 >> internal:role=textbox[nam
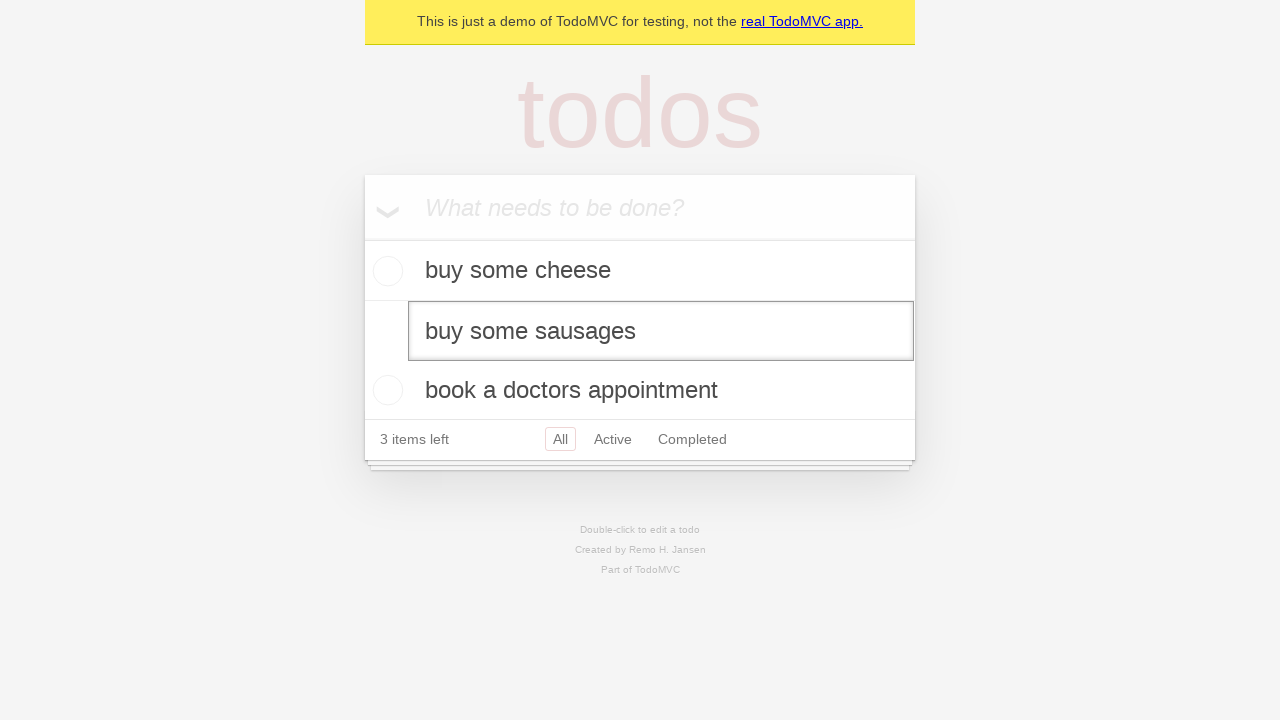

Dispatched blur event to save edit on second todo
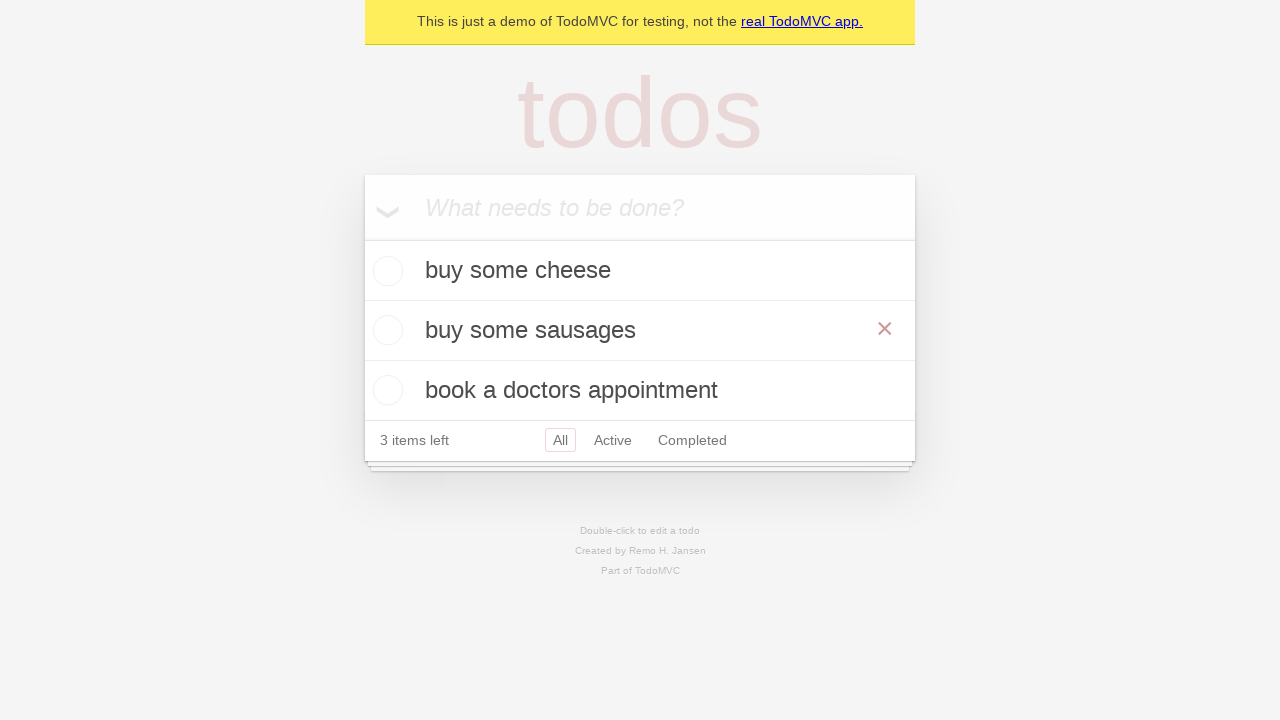

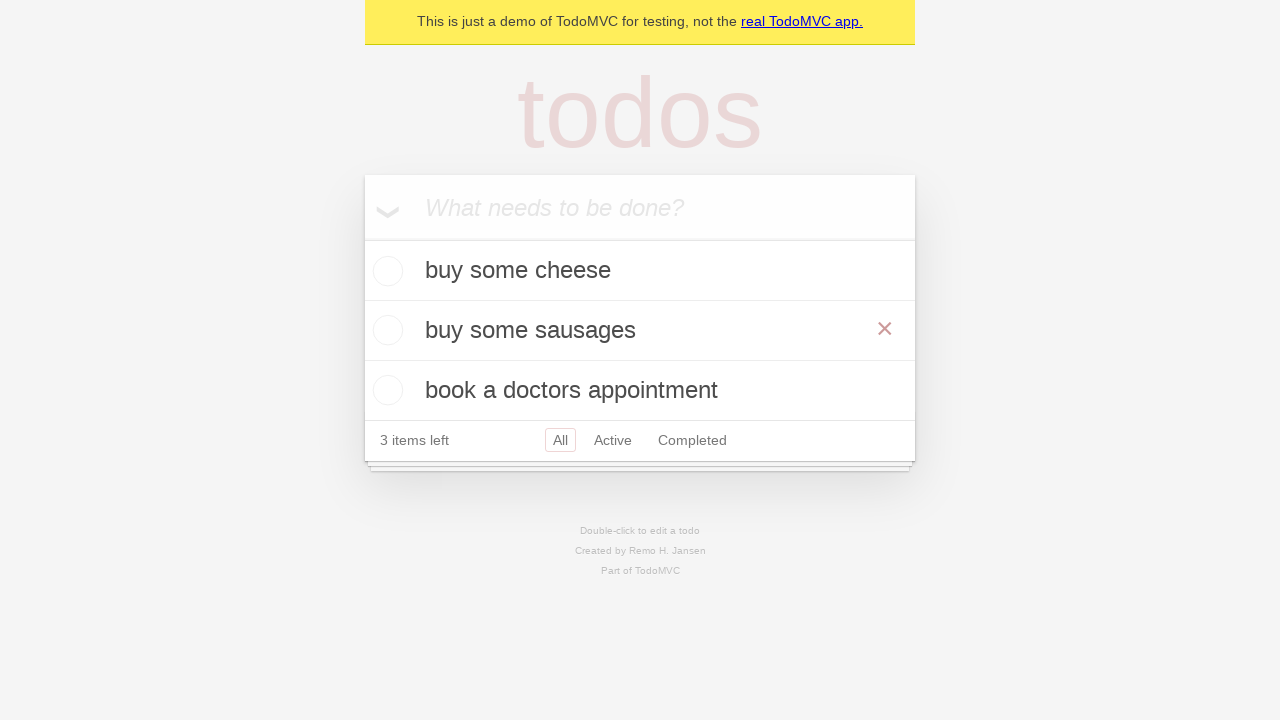